Tests JavaScript executor functionality by sending text to a disabled input field

Starting URL: https://the-internet.herokuapp.com/dynamic_controls

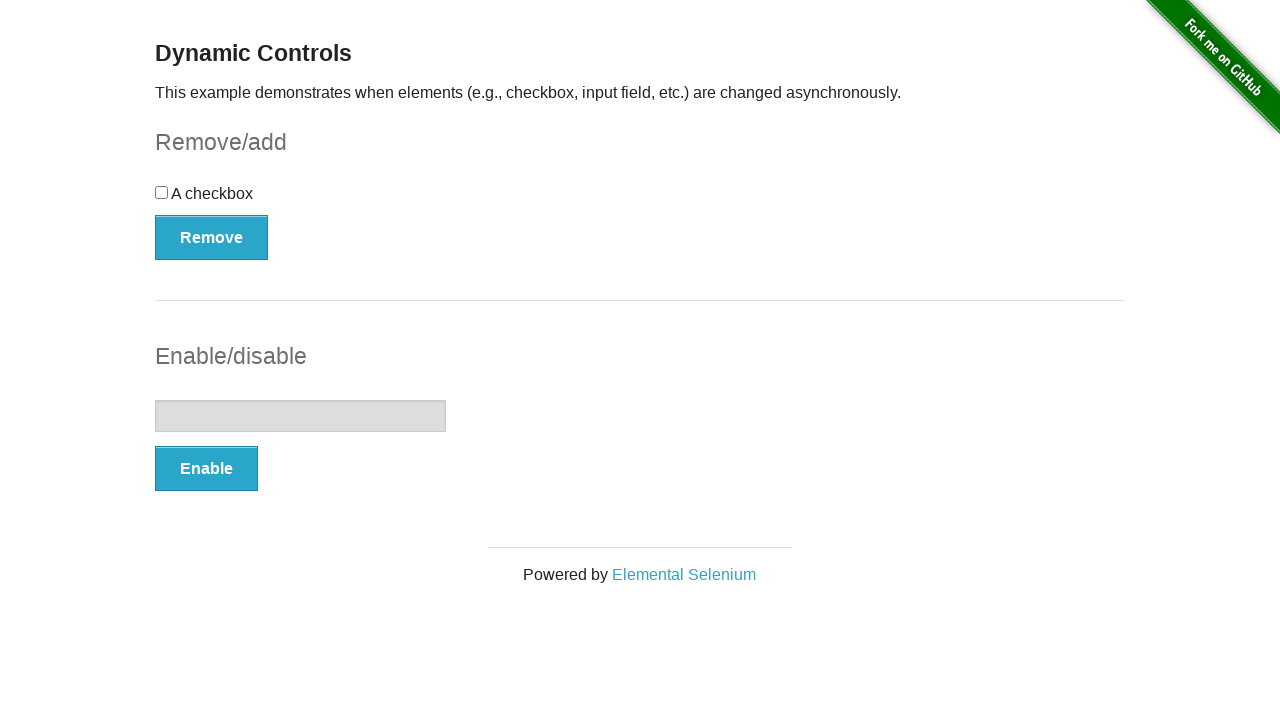

Located the disabled text input field
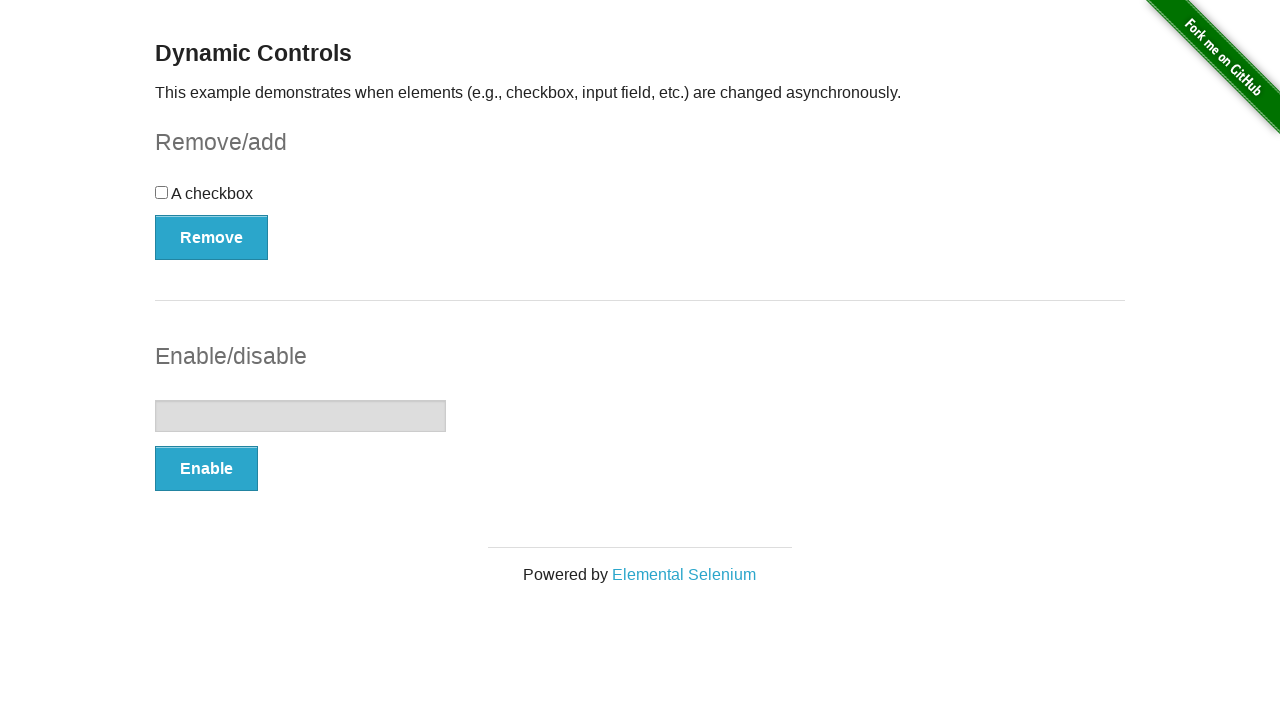

Used JavaScript executor to set 'Hello World!' in disabled input field
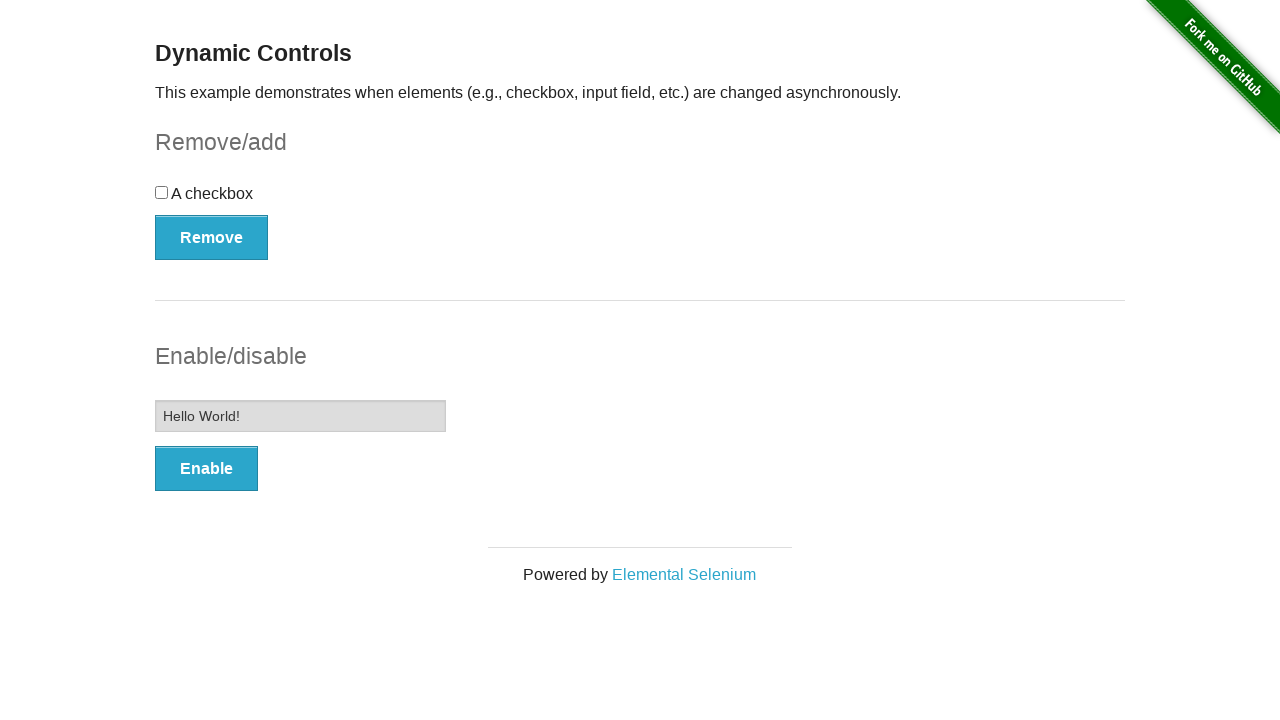

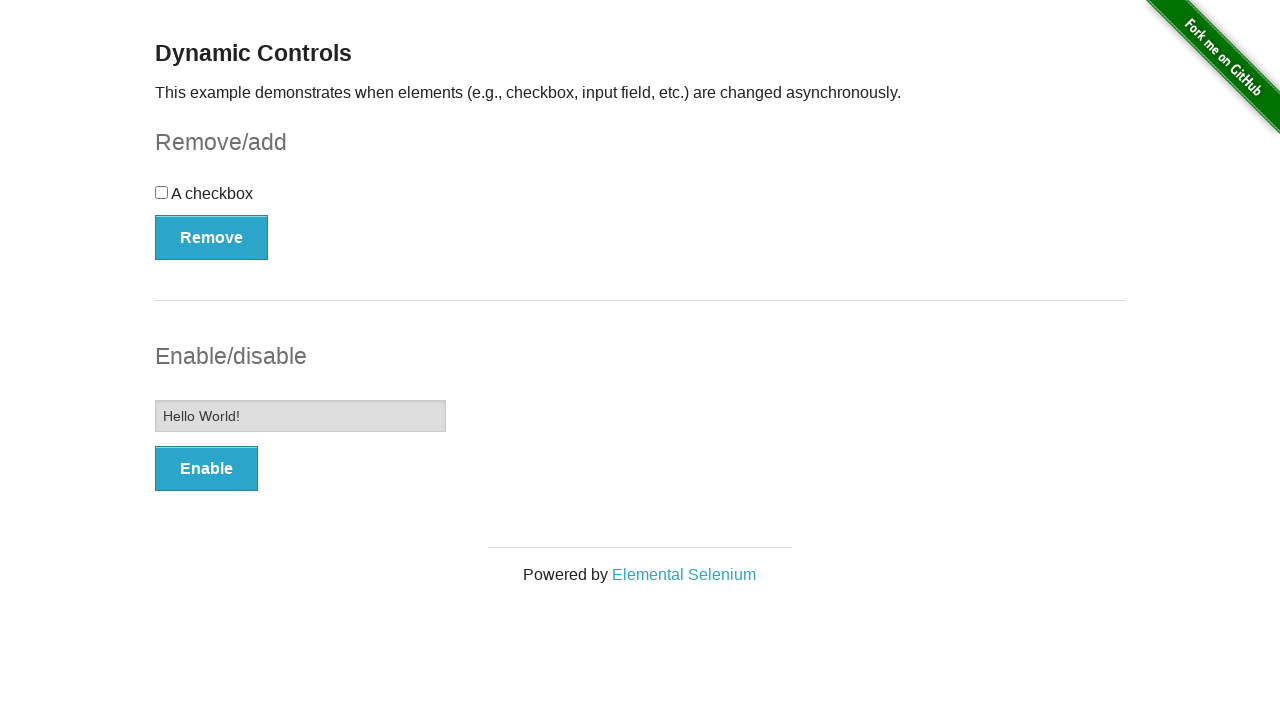